Tests dynamic loading functionality by clicking a start button and waiting for content to appear after loading completes.

Starting URL: https://automationfc.github.io/dynamic-loading/

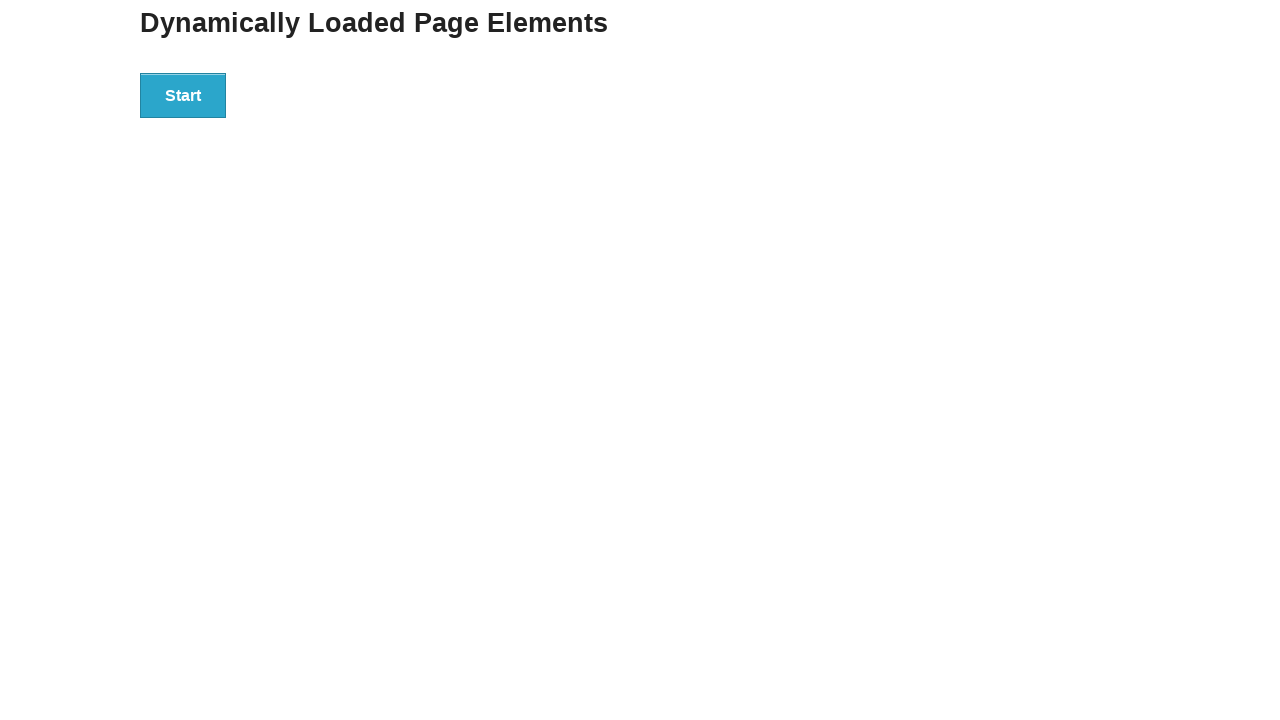

Clicked start button to trigger dynamic loading at (183, 95) on div#start > button
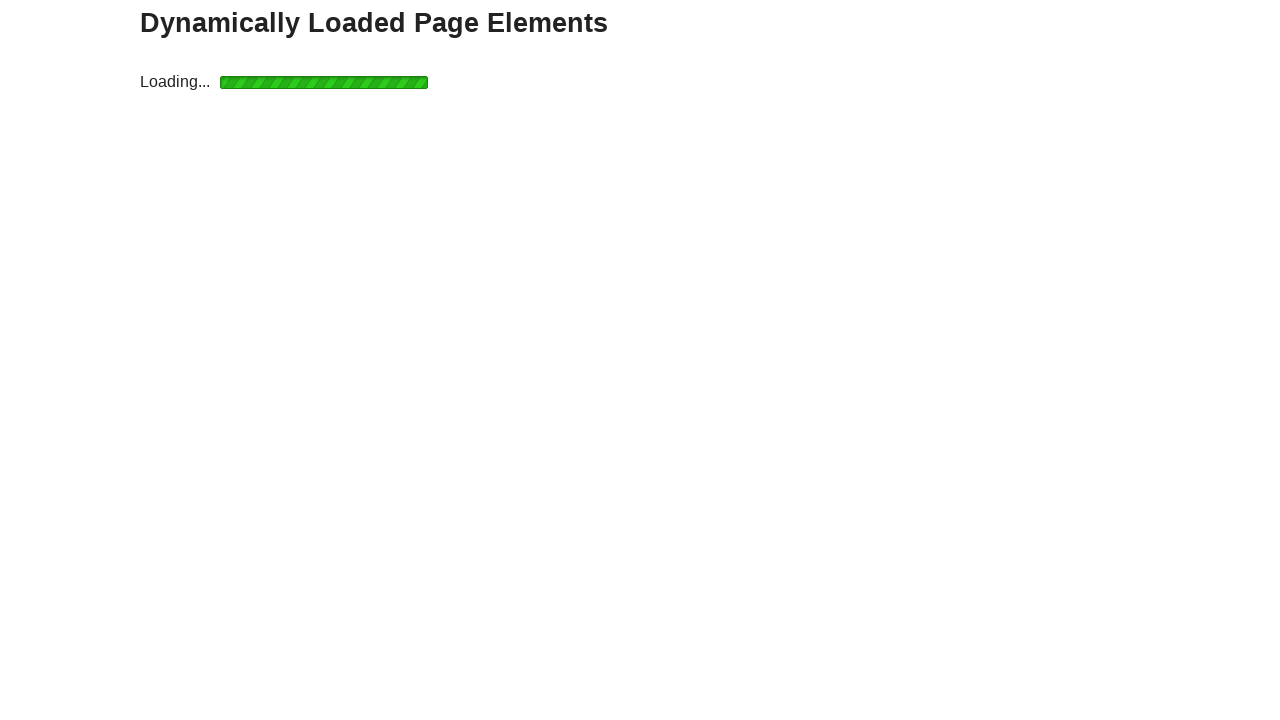

Waited for finish element with text to be visible after loading completed
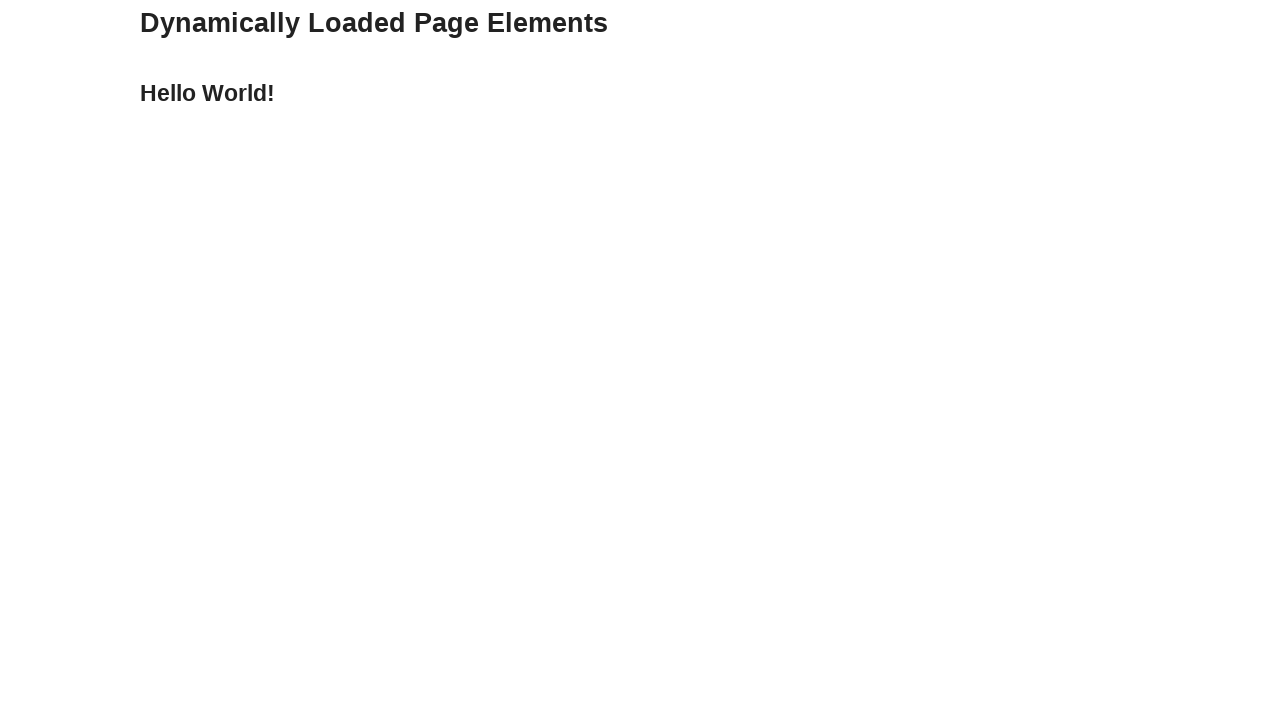

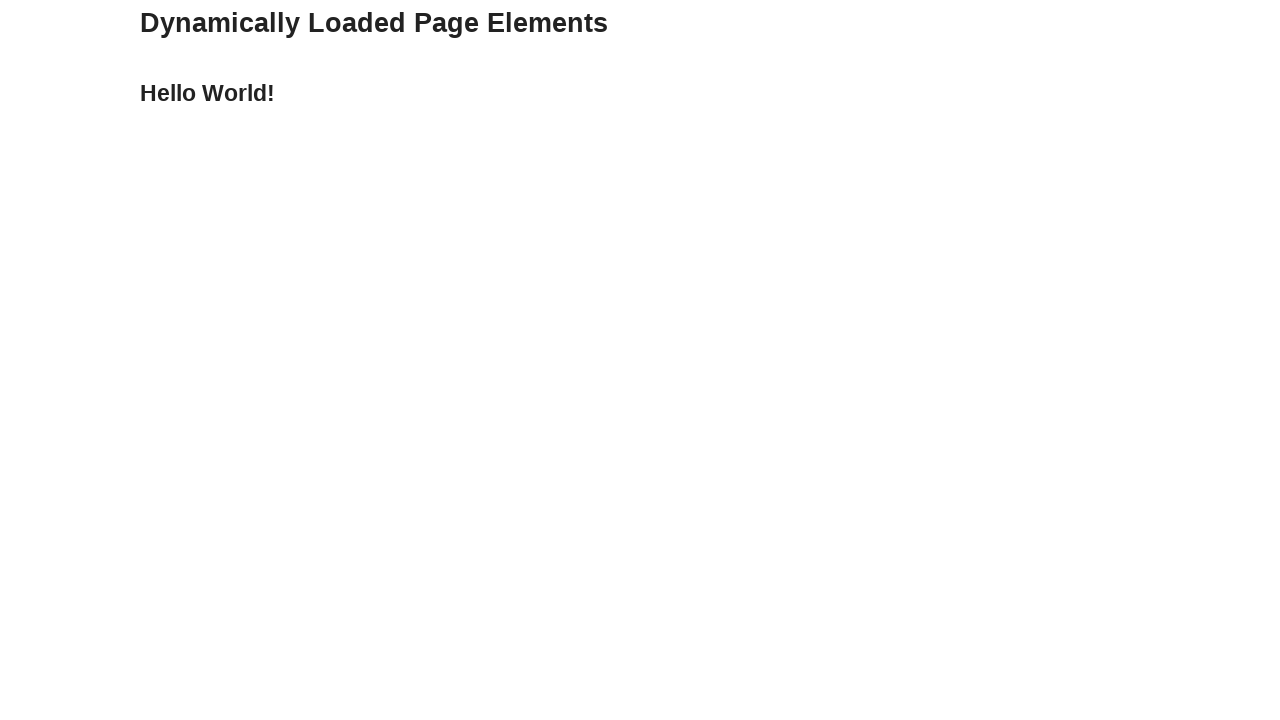